Navigates to the Automation Practice page and verifies that footer links are present and displayed in the page structure.

Starting URL: https://rahulshettyacademy.com/AutomationPractice/

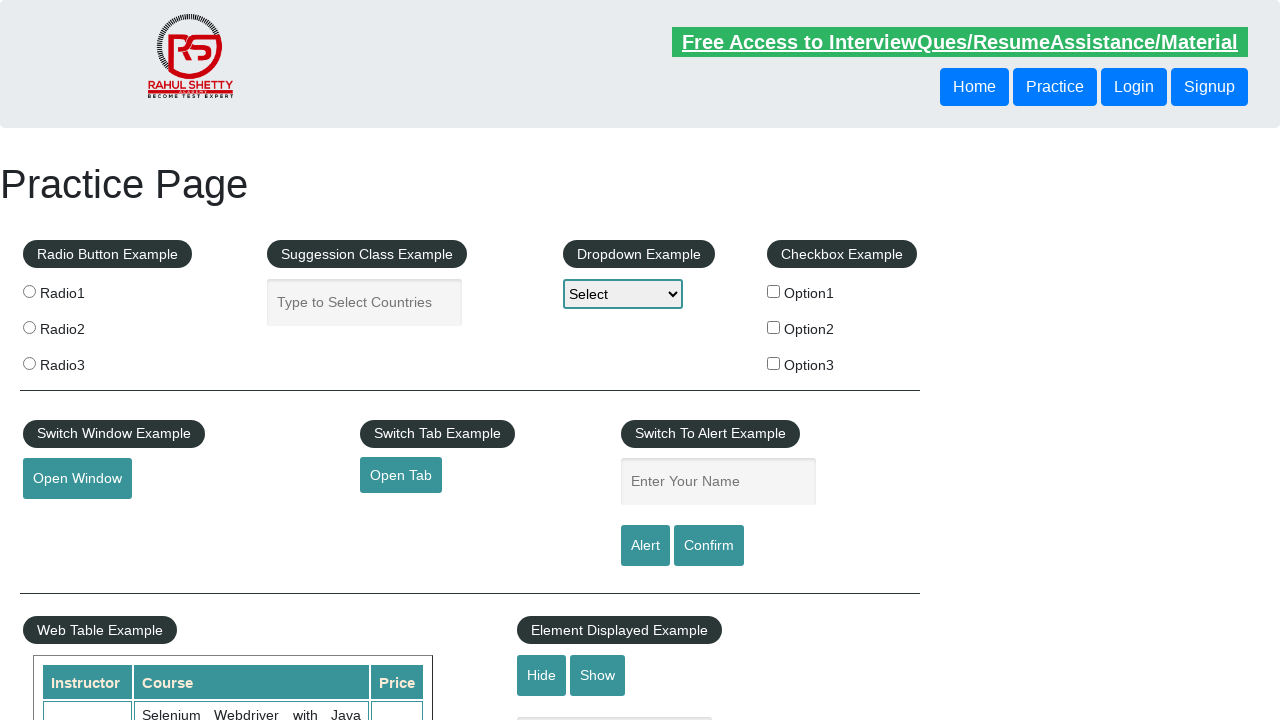

Page fully loaded (domcontentloaded)
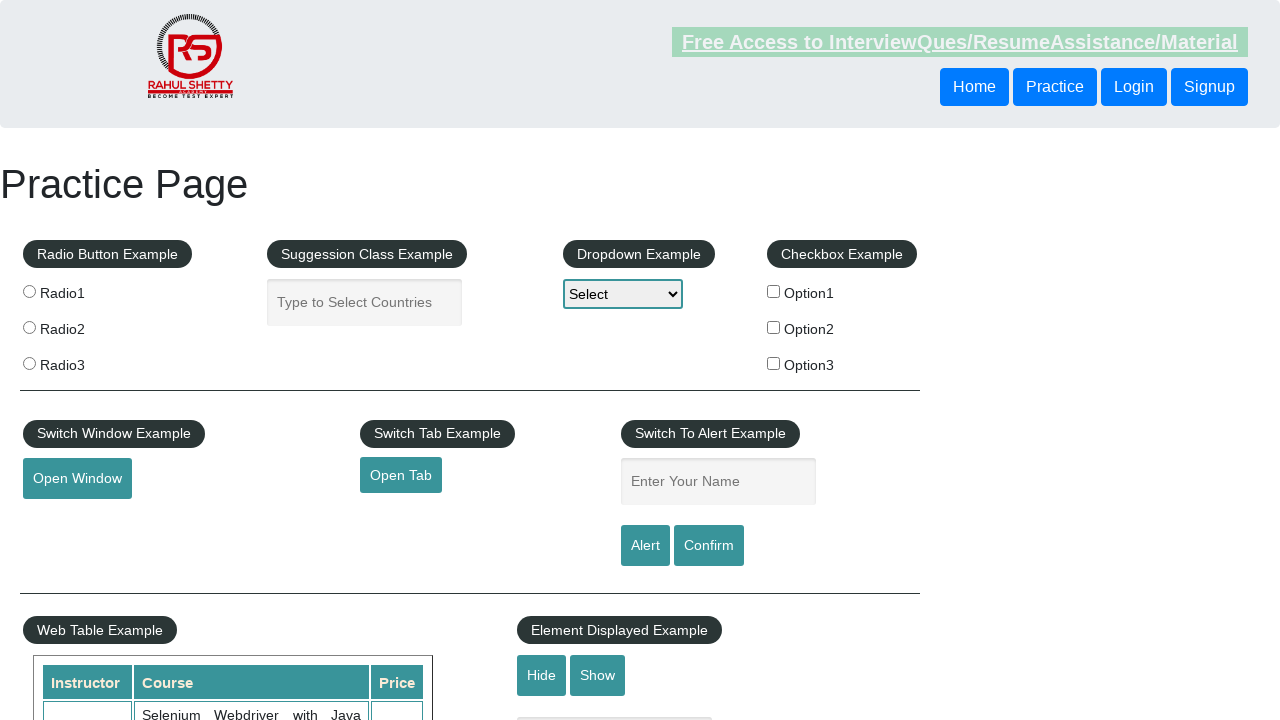

Footer links selector found on page
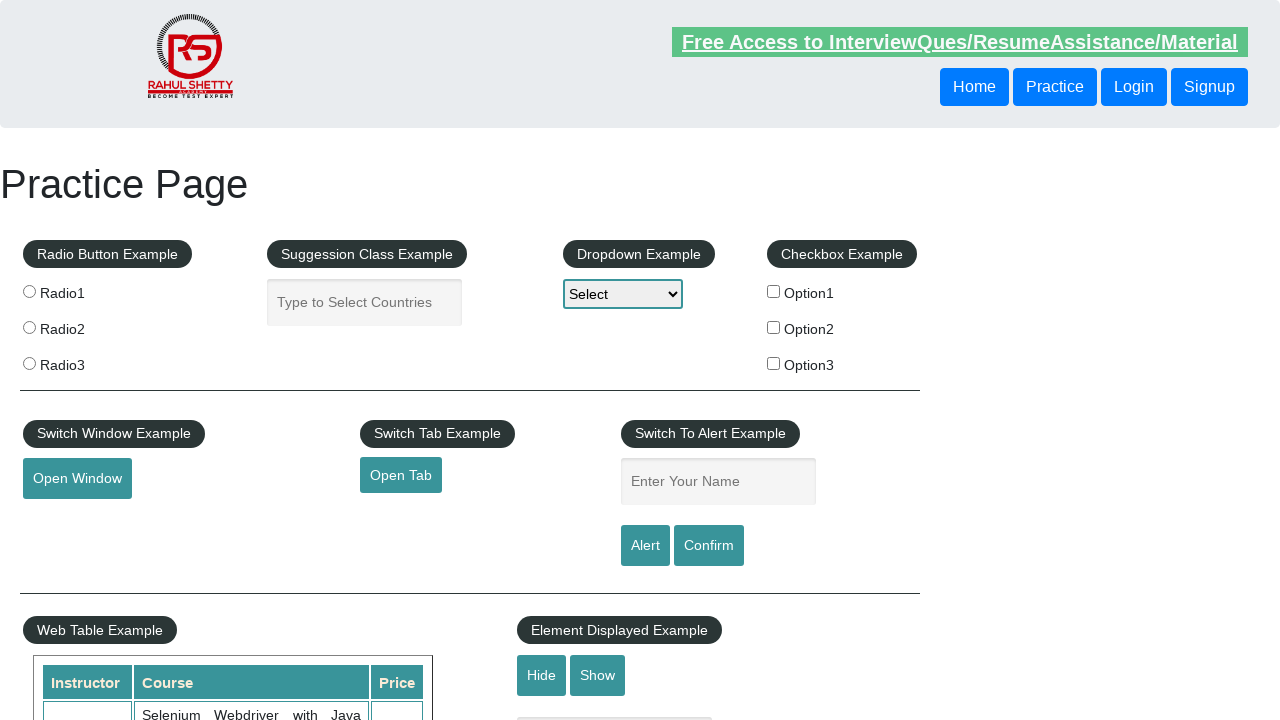

Located all footer links using selector 'li.gf-li a'
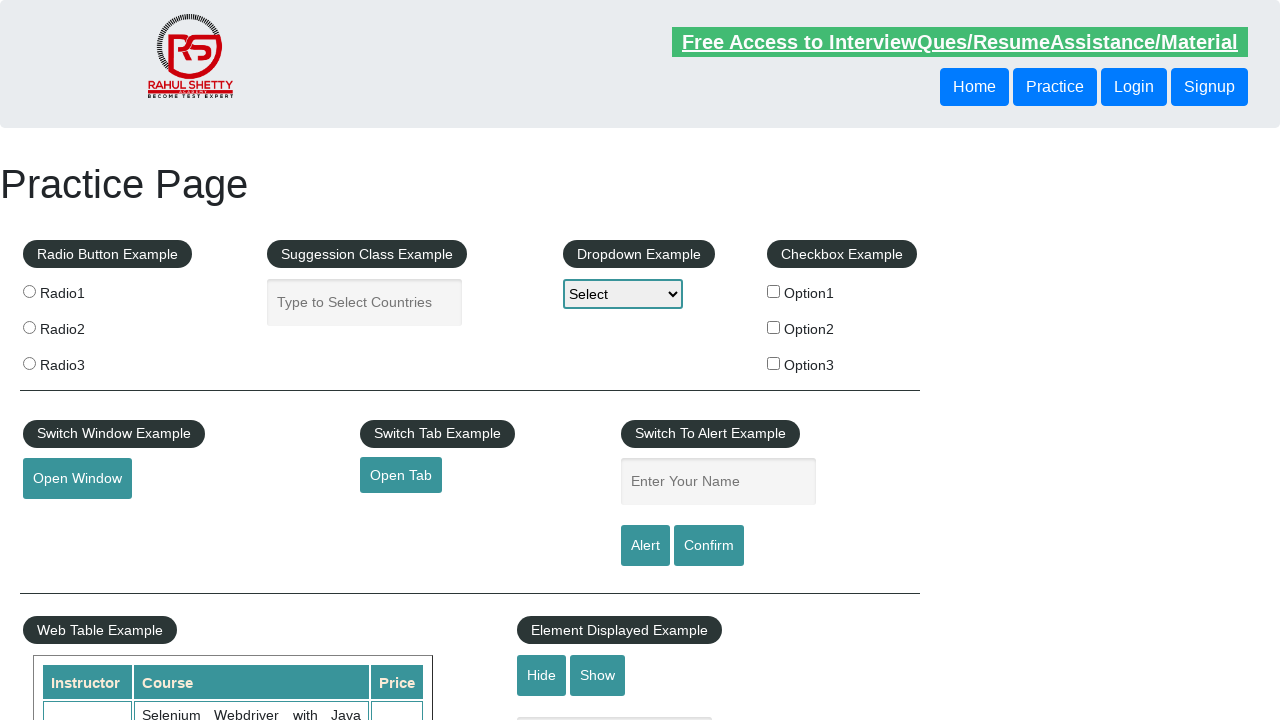

Counted 20 footer links on the page
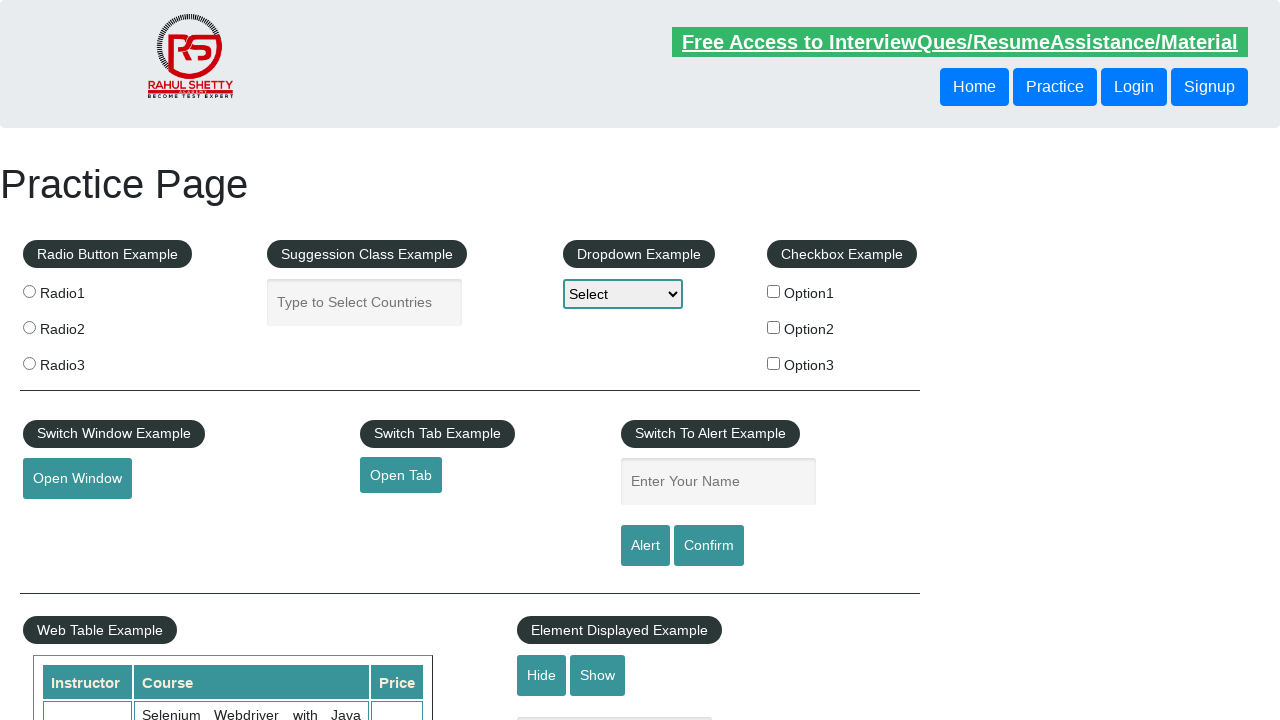

Verified that footer links are present (count > 0)
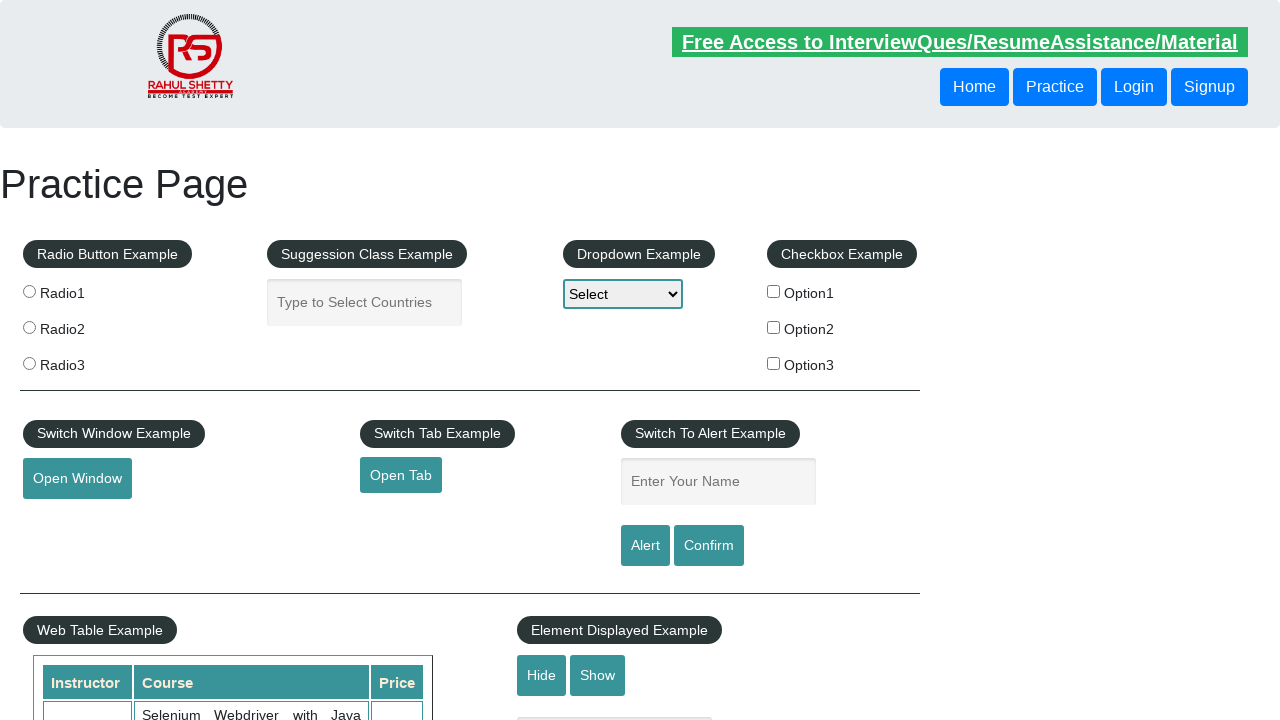

Located the first footer link
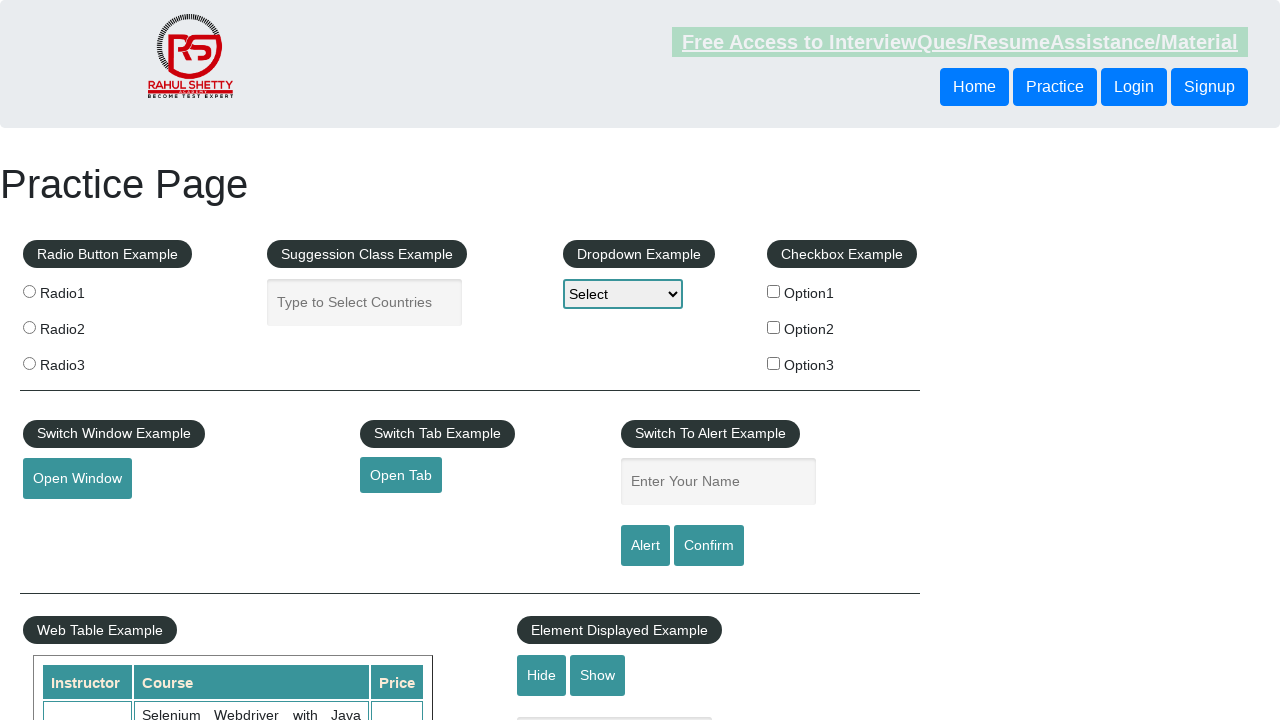

Retrieved href attribute from first link: #
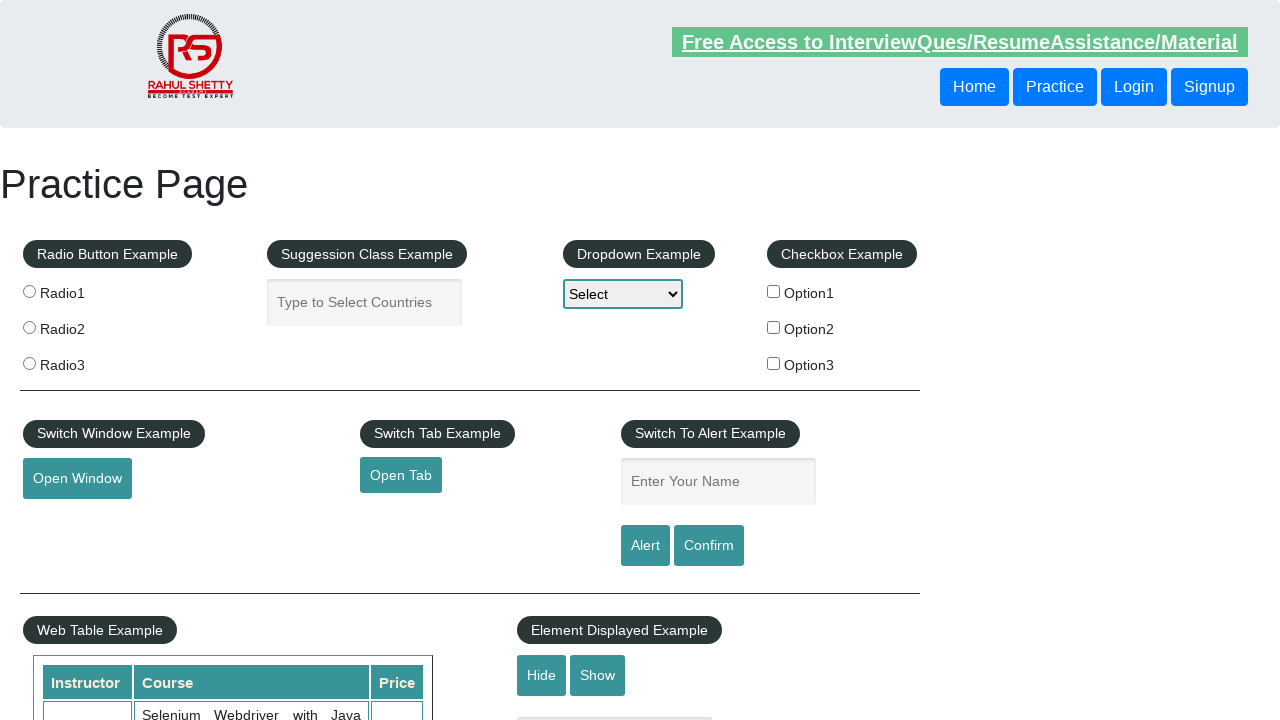

Clicked on the first footer link at (157, 482) on li.gf-li a >> nth=0
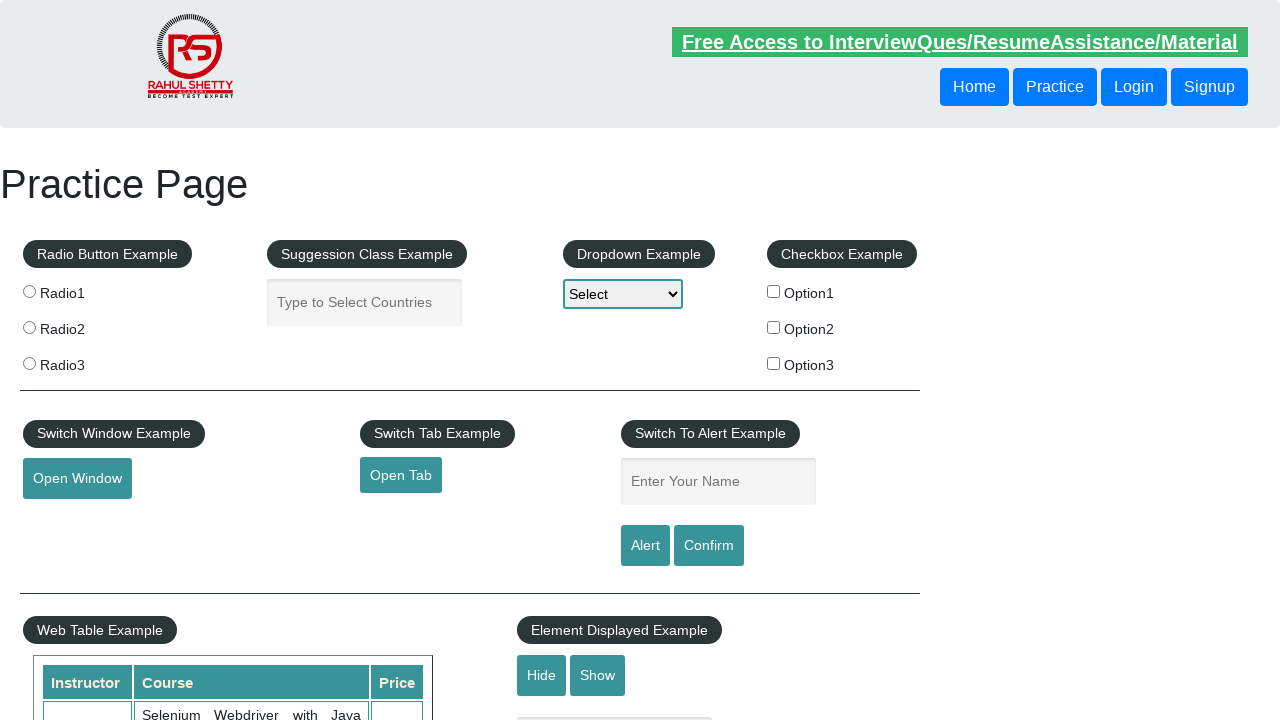

Page loaded after clicking first footer link
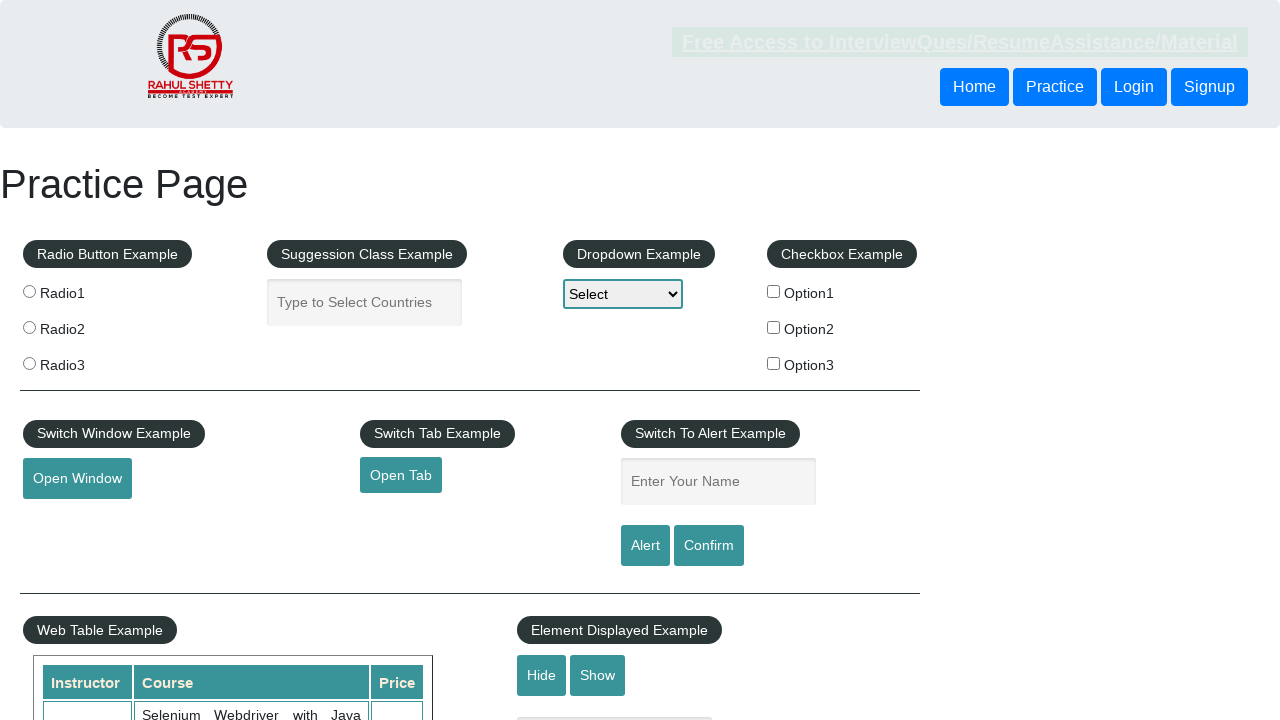

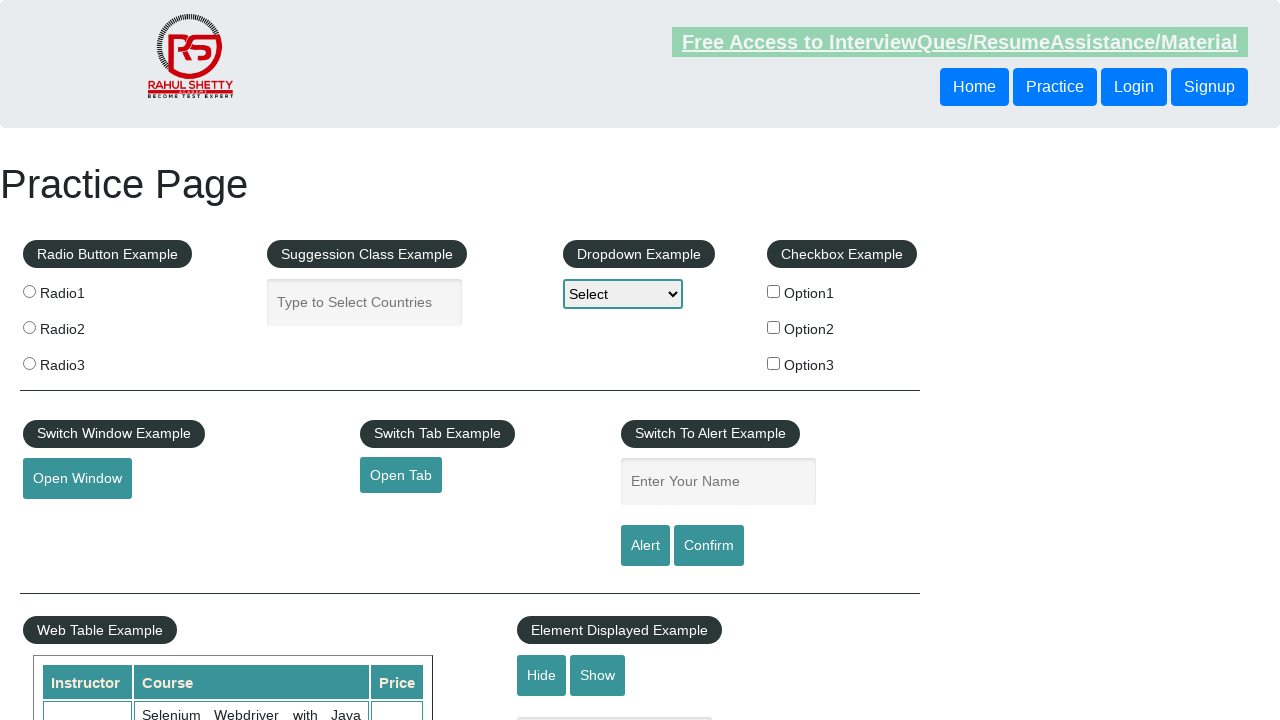